Tests mouse hover interactions, iframe switching, and form filling on an automation practice page

Starting URL: https://rahulshettyacademy.com/AutomationPractice/

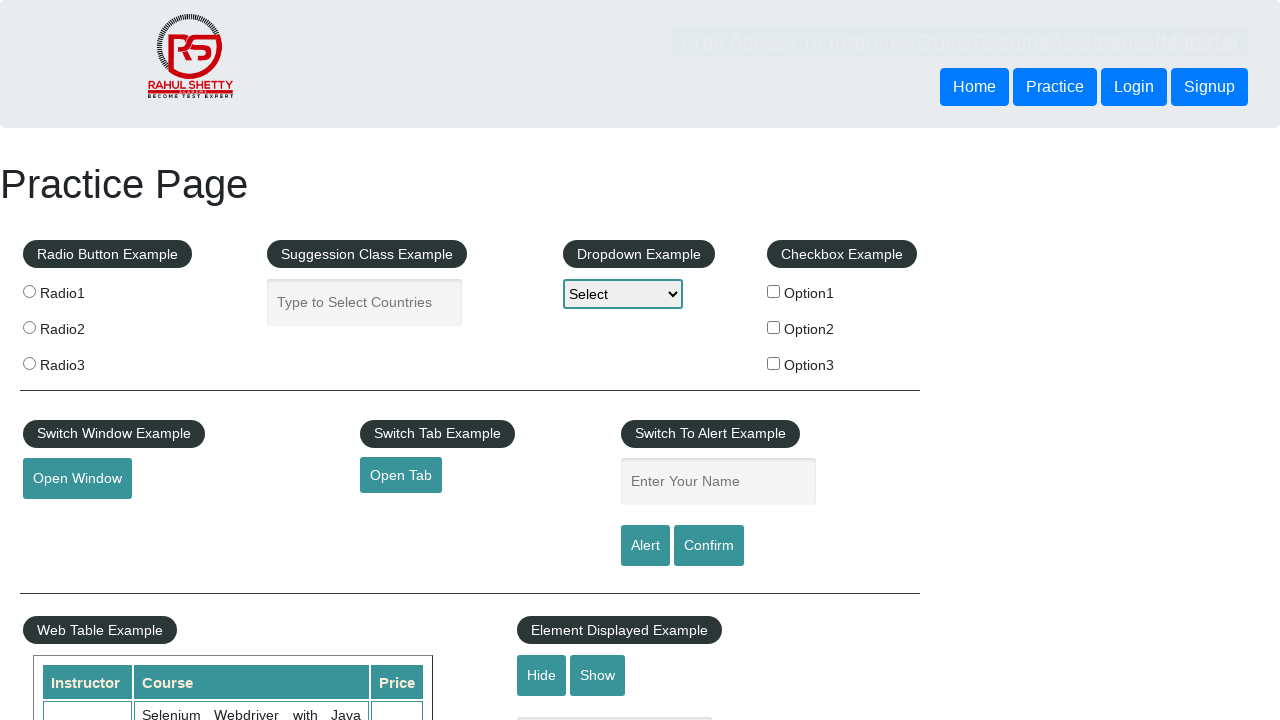

Scrolled to mouse hover element
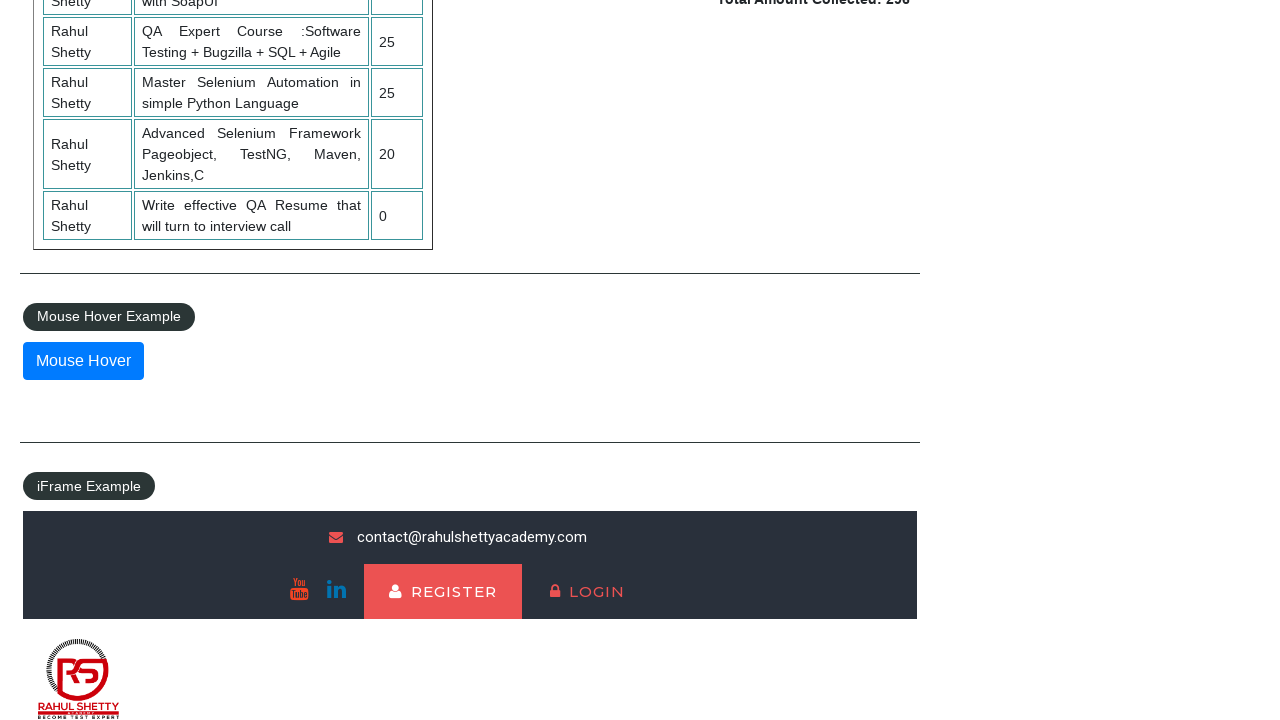

Hovered over mouse element to reveal submenu at (83, 361) on #mousehover
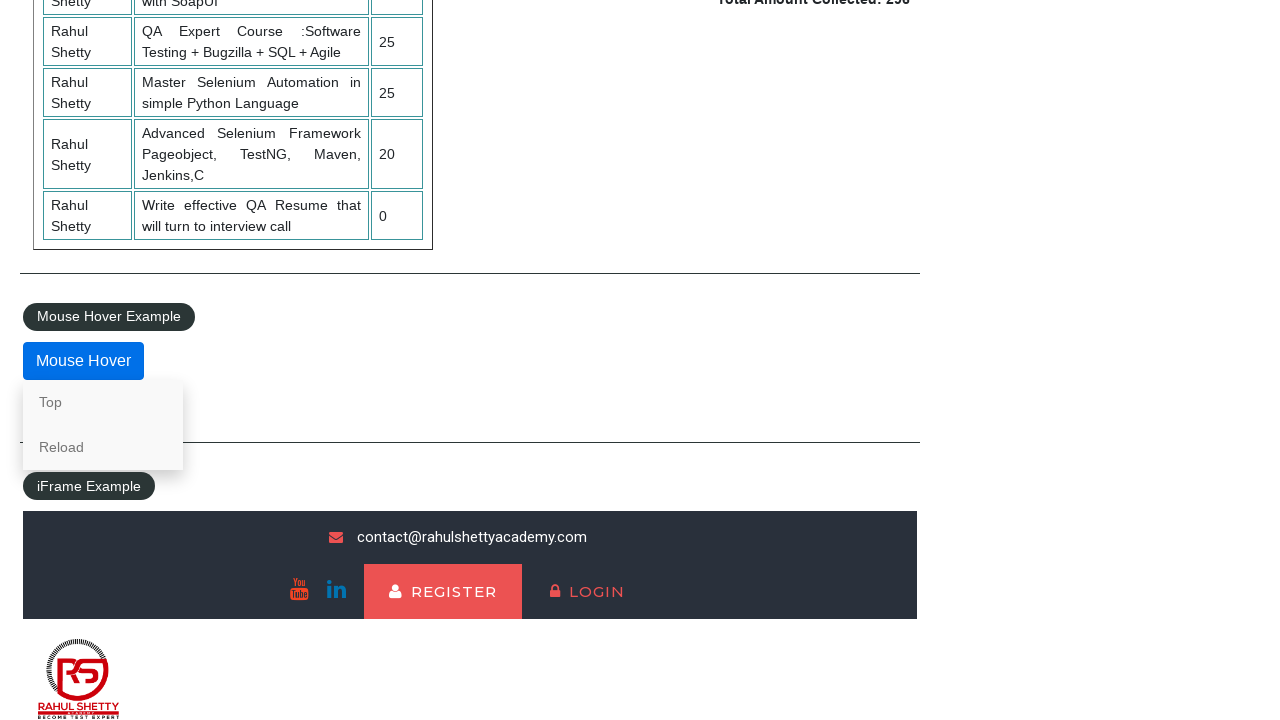

Switched to iframe and clicked practice project link at (81, 360) on iframe[name='iframe-name'] >> internal:control=enter-frame >> (//a[@href='practi
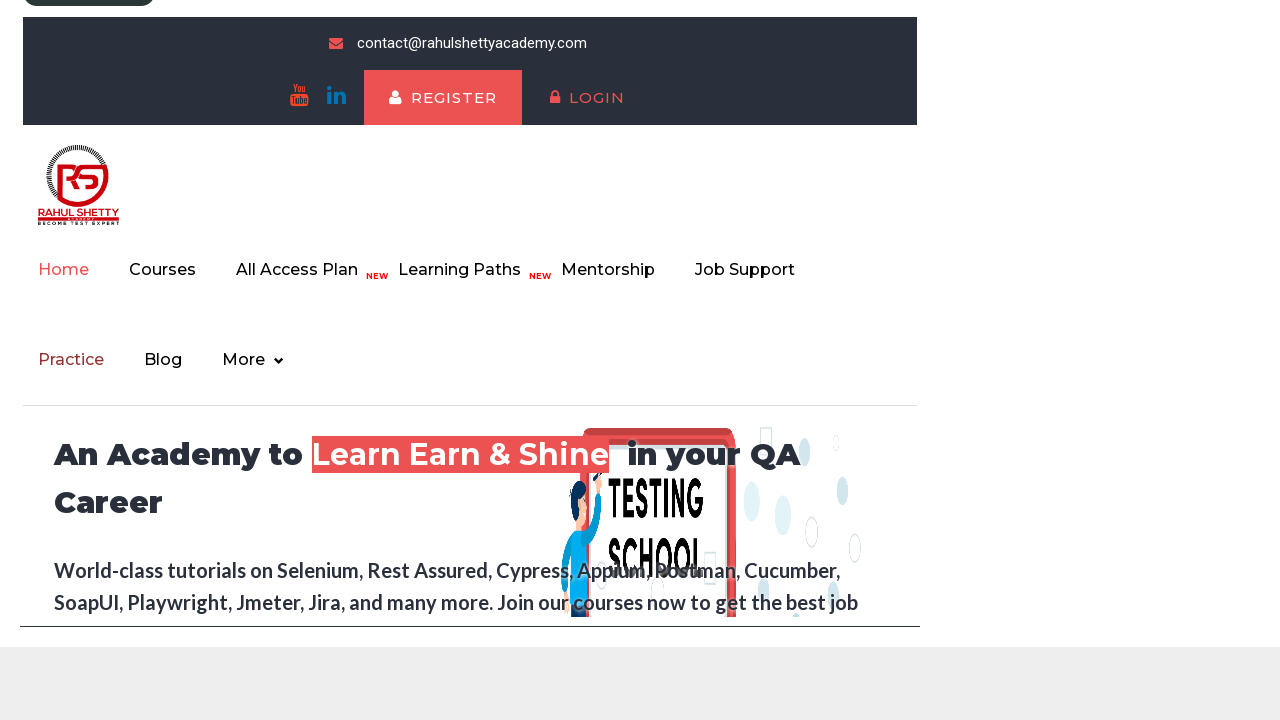

Filled name field with 'Kamalesh Sakthi' on #name:nth-child(2)
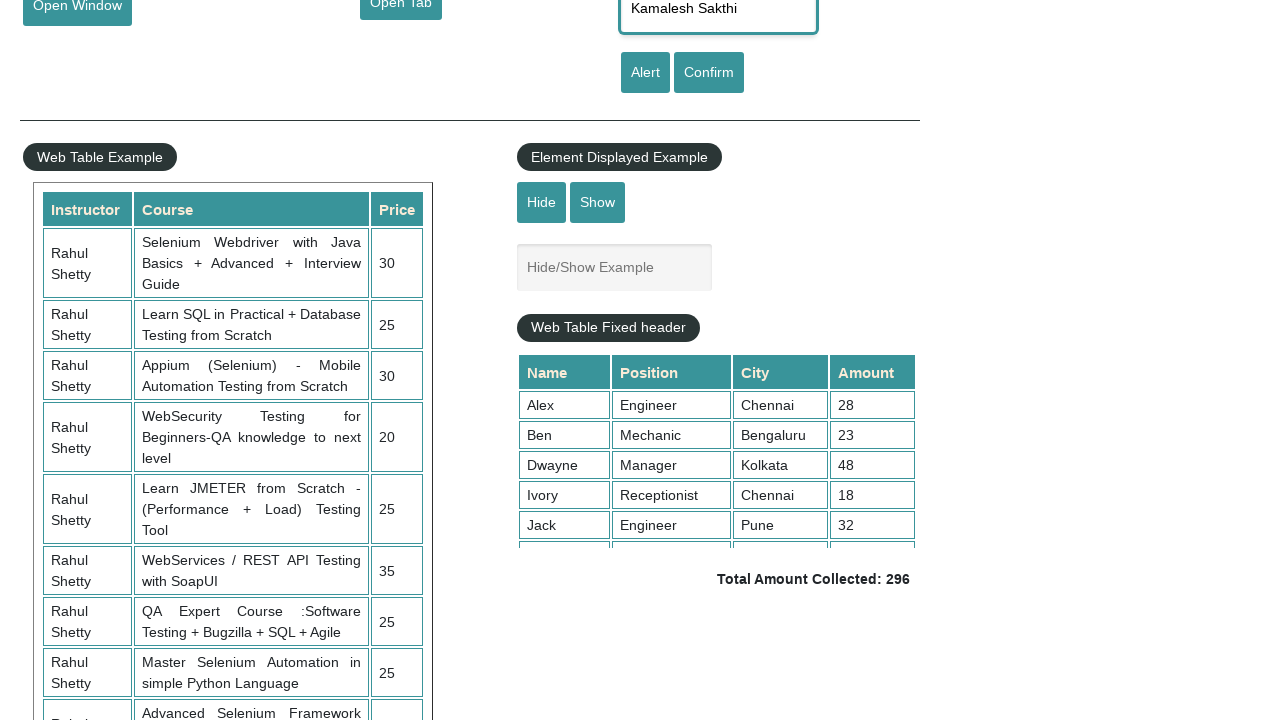

Cleared the name field on #name:nth-child(2)
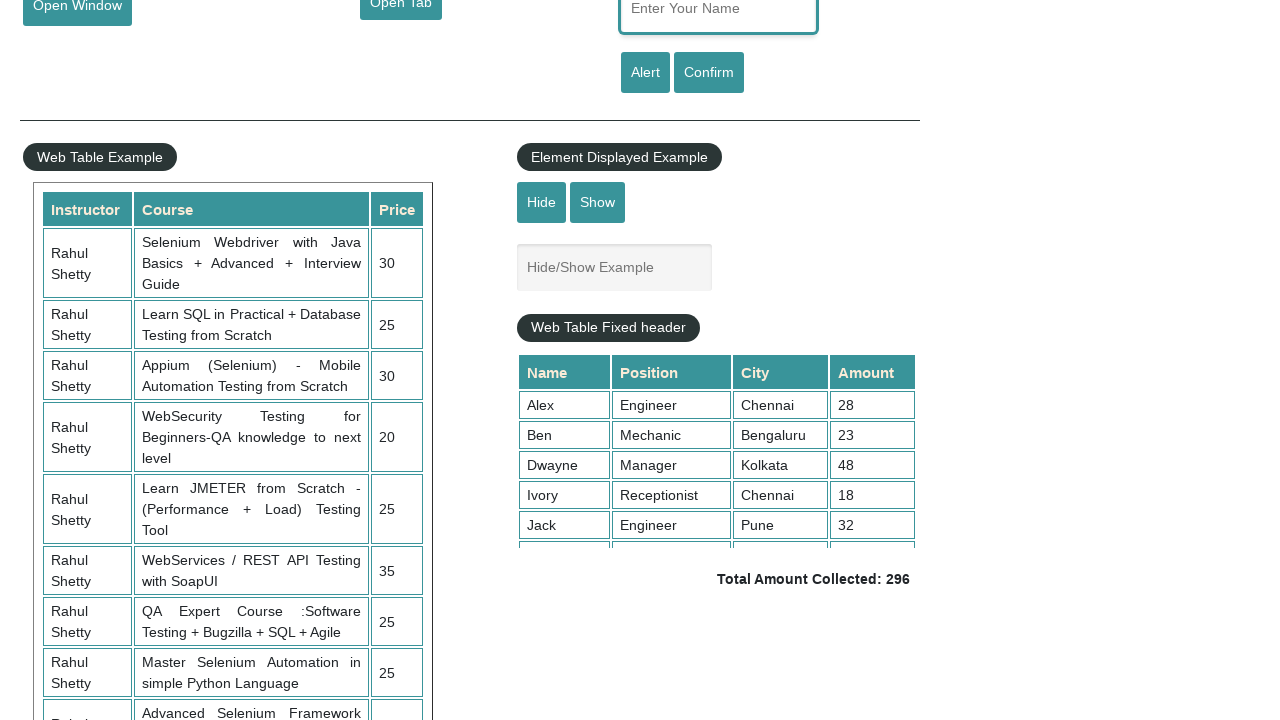

Scrolled to bottom of page
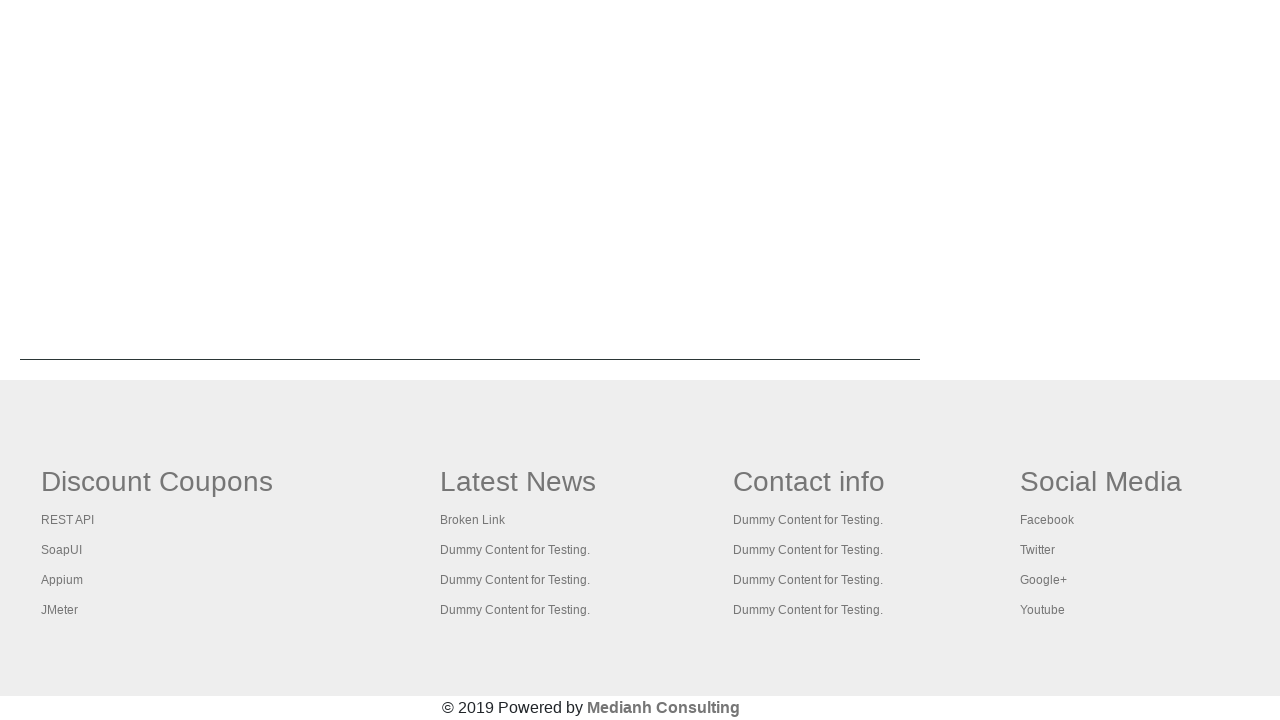

Hovered over mouse element again at (83, 361) on #mousehover
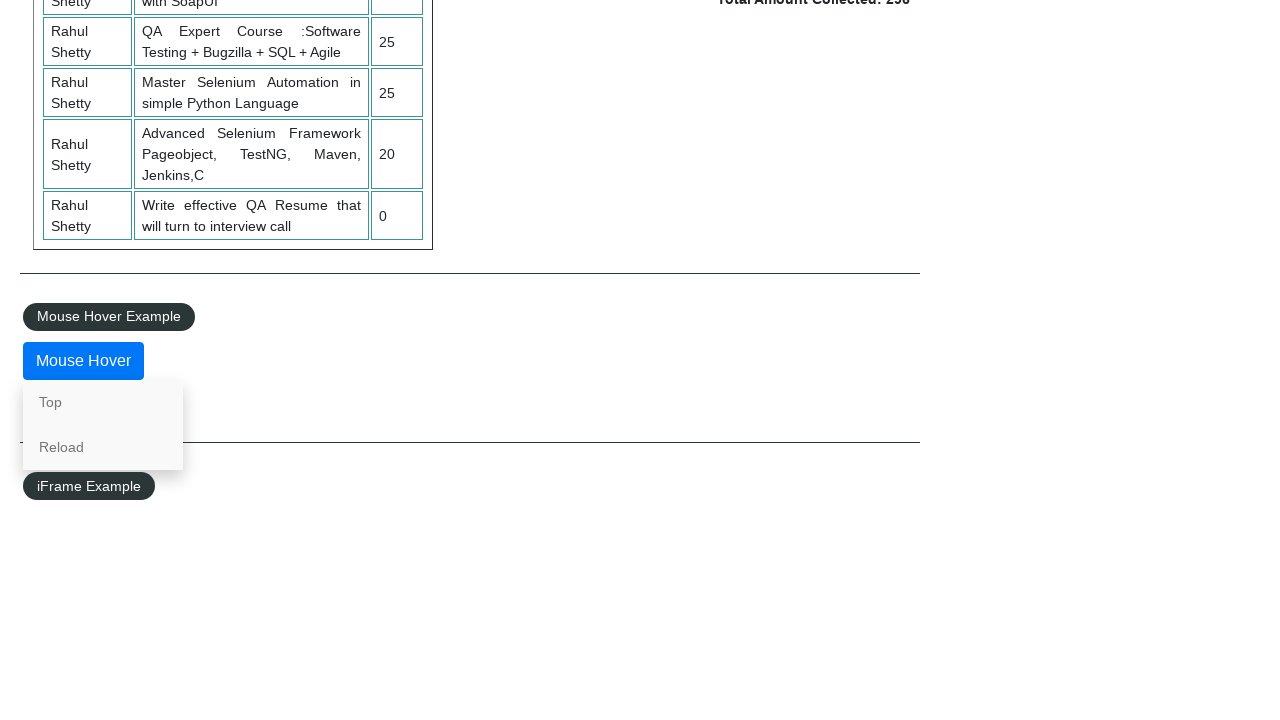

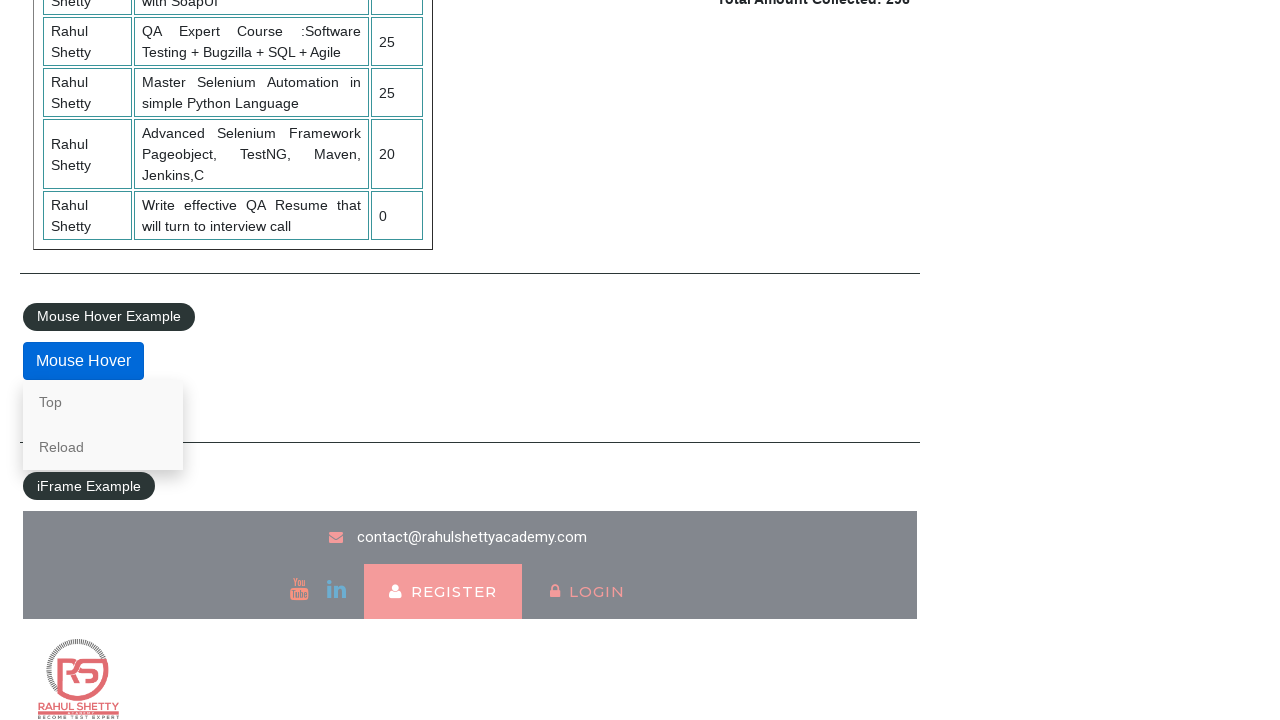